Tests window handling by opening a new window, switching between parent and child windows, and verifying content in each window

Starting URL: https://the-internet.herokuapp.com/windows

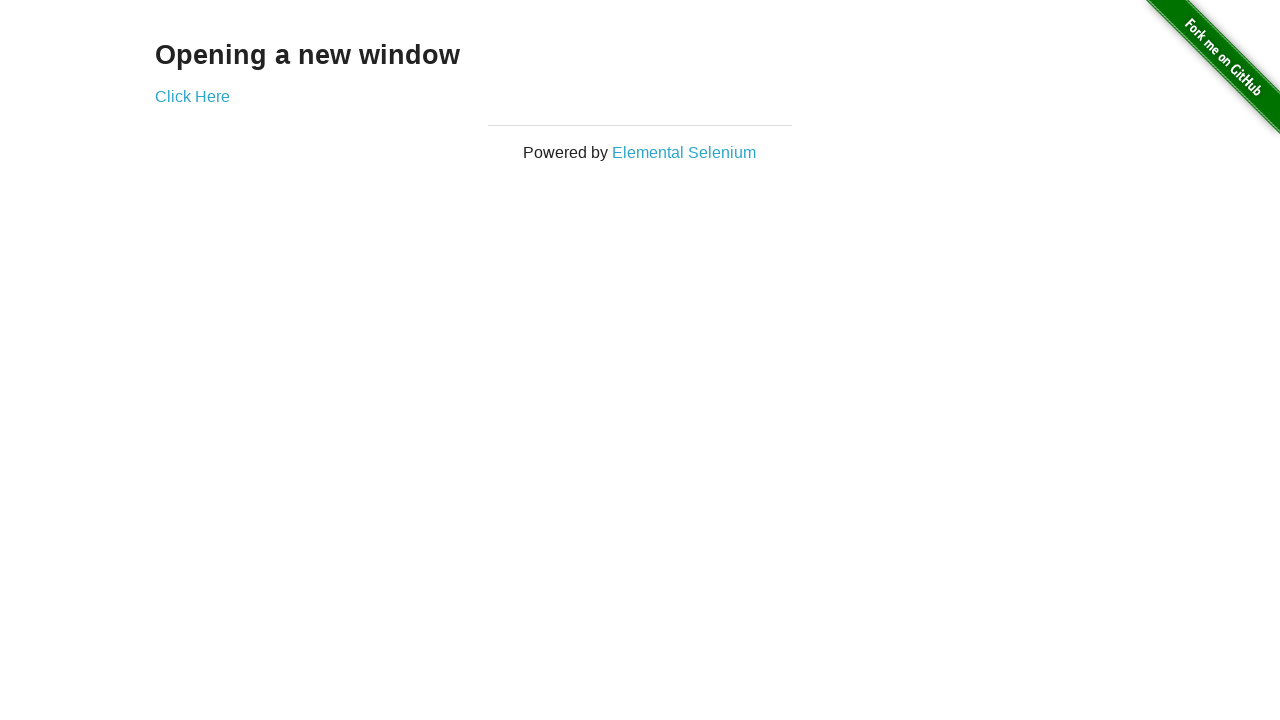

Clicked link to open new window at (192, 96) on a[href='/windows/new']
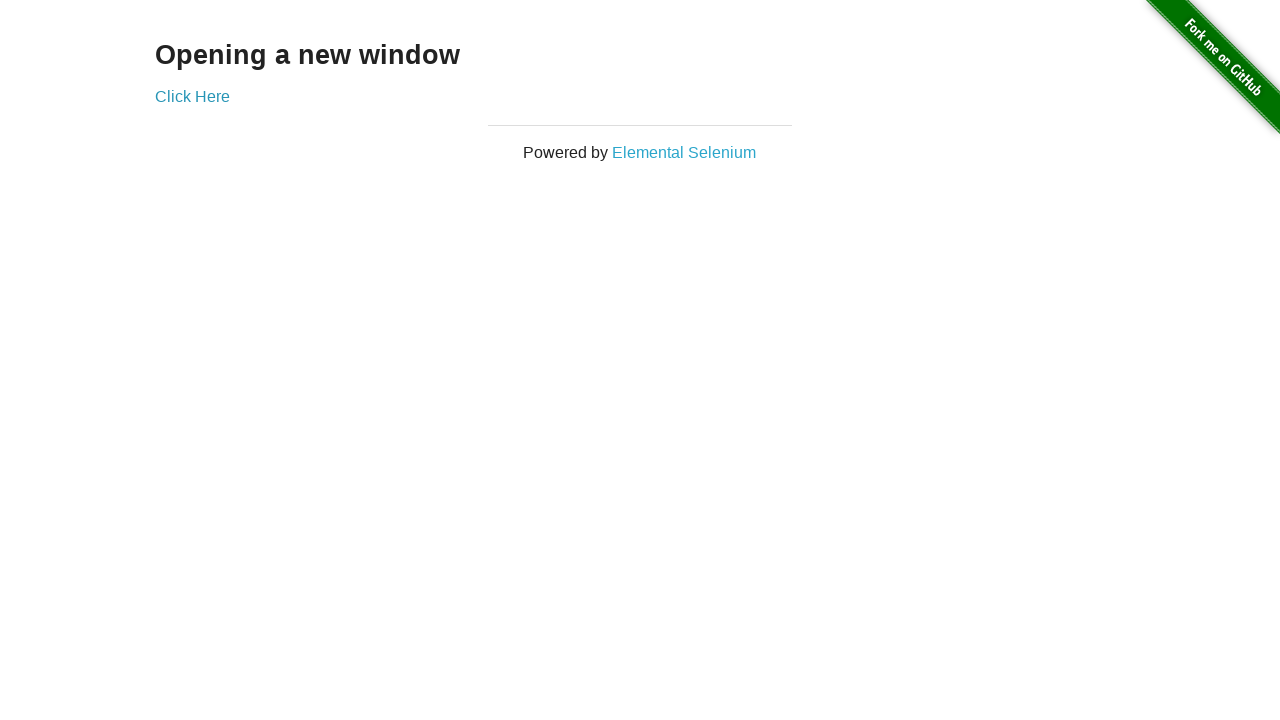

Retrieved text from new window: New Window
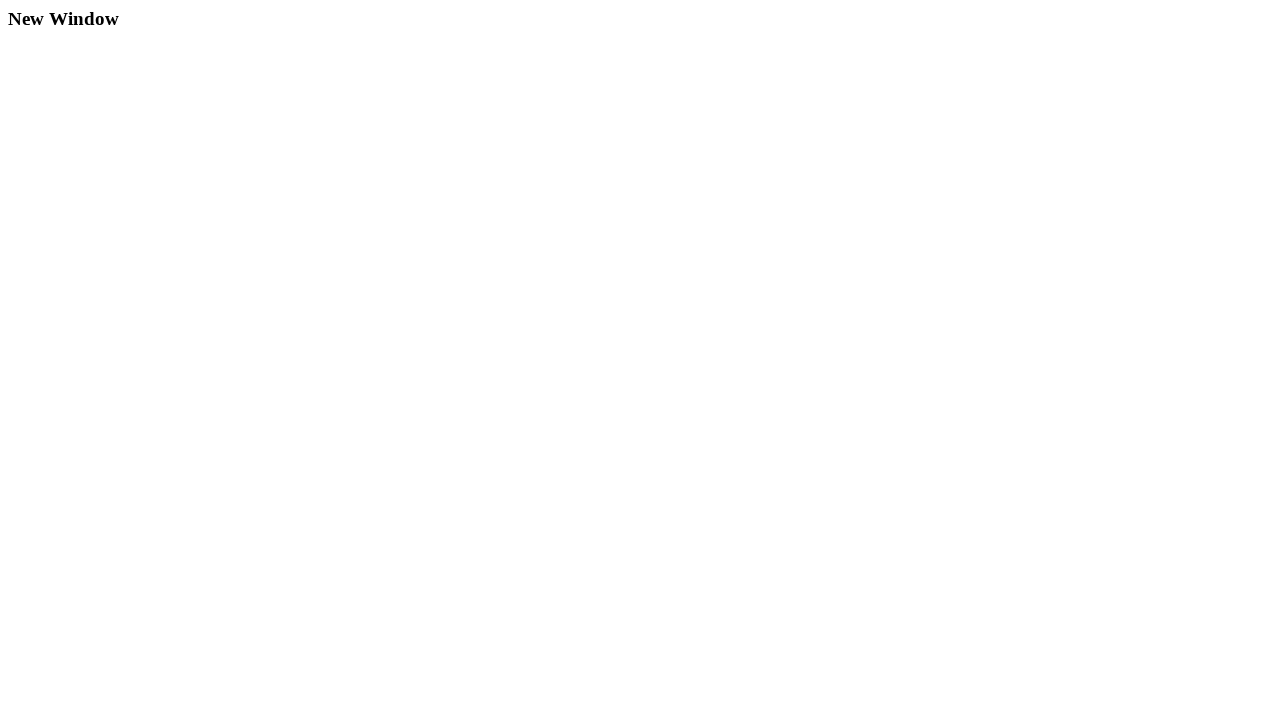

Retrieved text from original window: Opening a new window
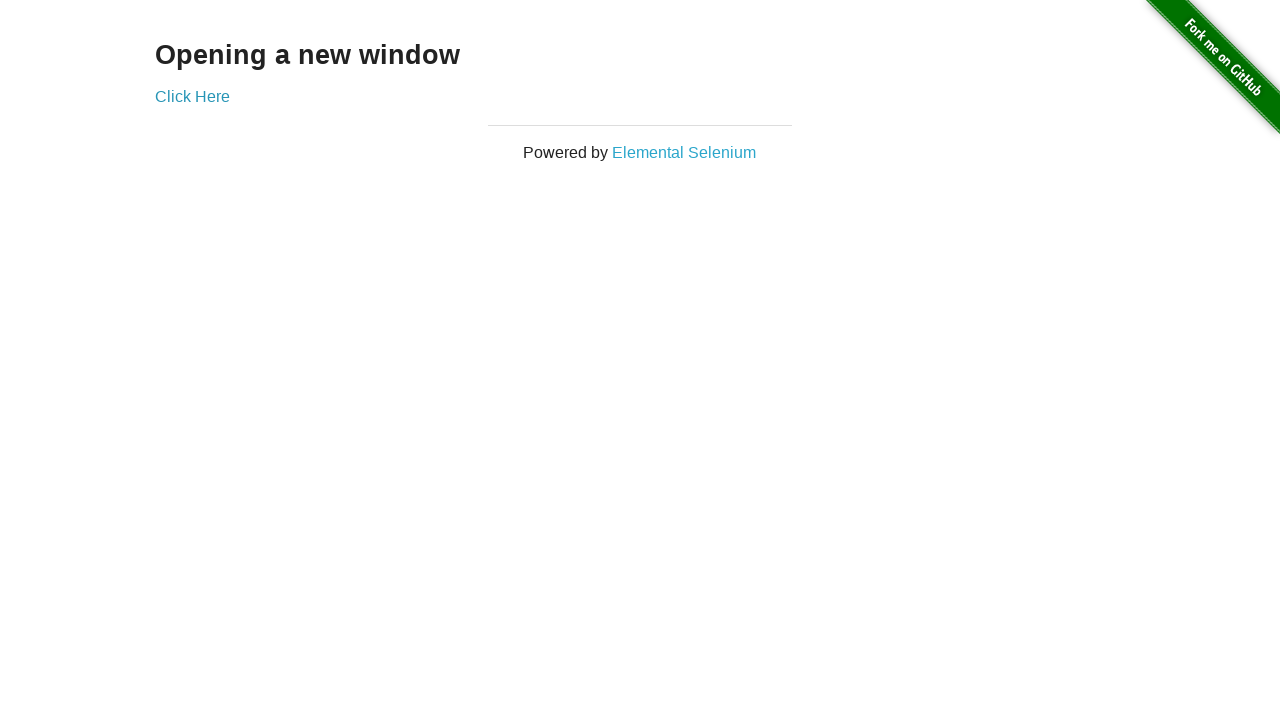

Closed the new window
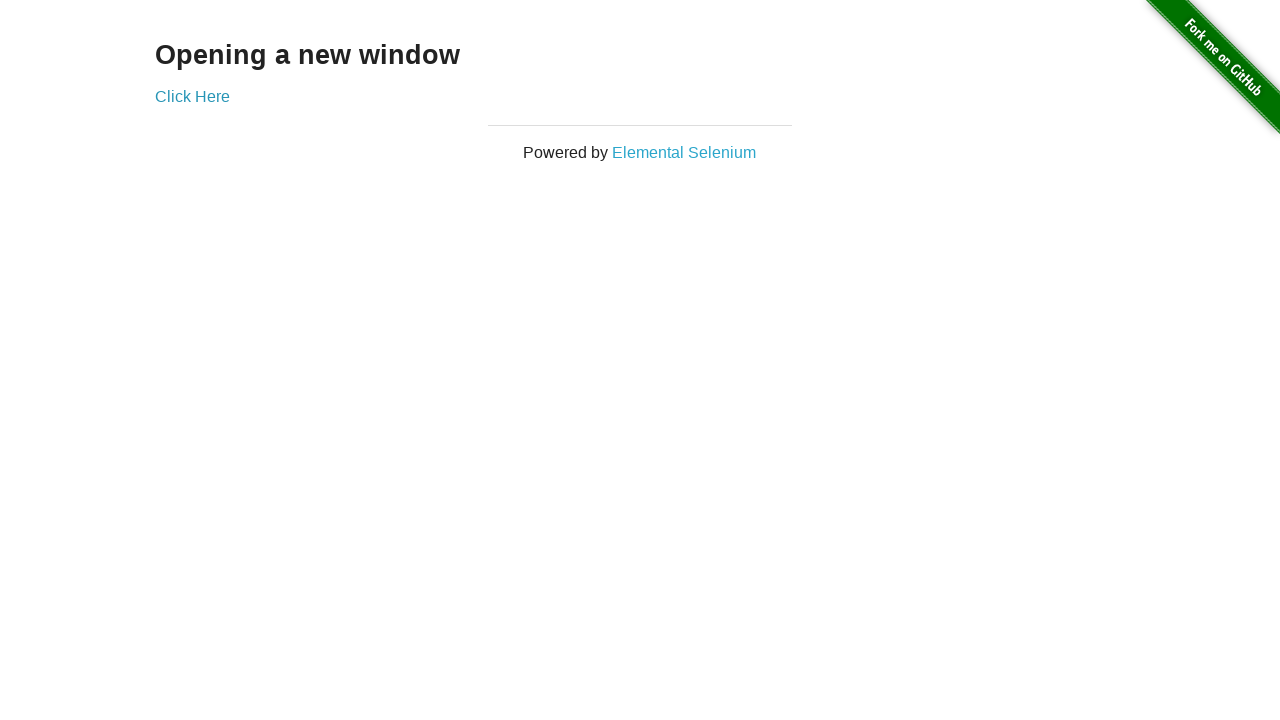

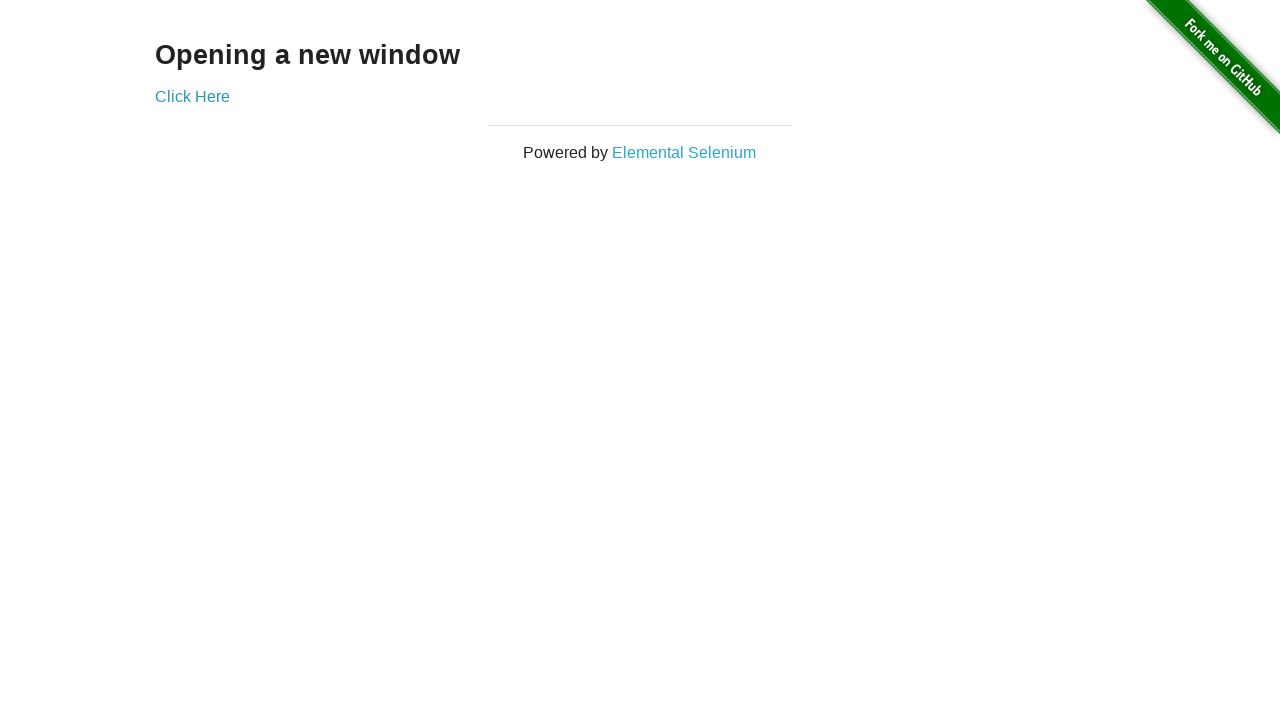